Tests an e-commerce site by searching for products containing "ca" and adding the second visible product to cart

Starting URL: https://rahulshettyacademy.com/seleniumPractise/#/

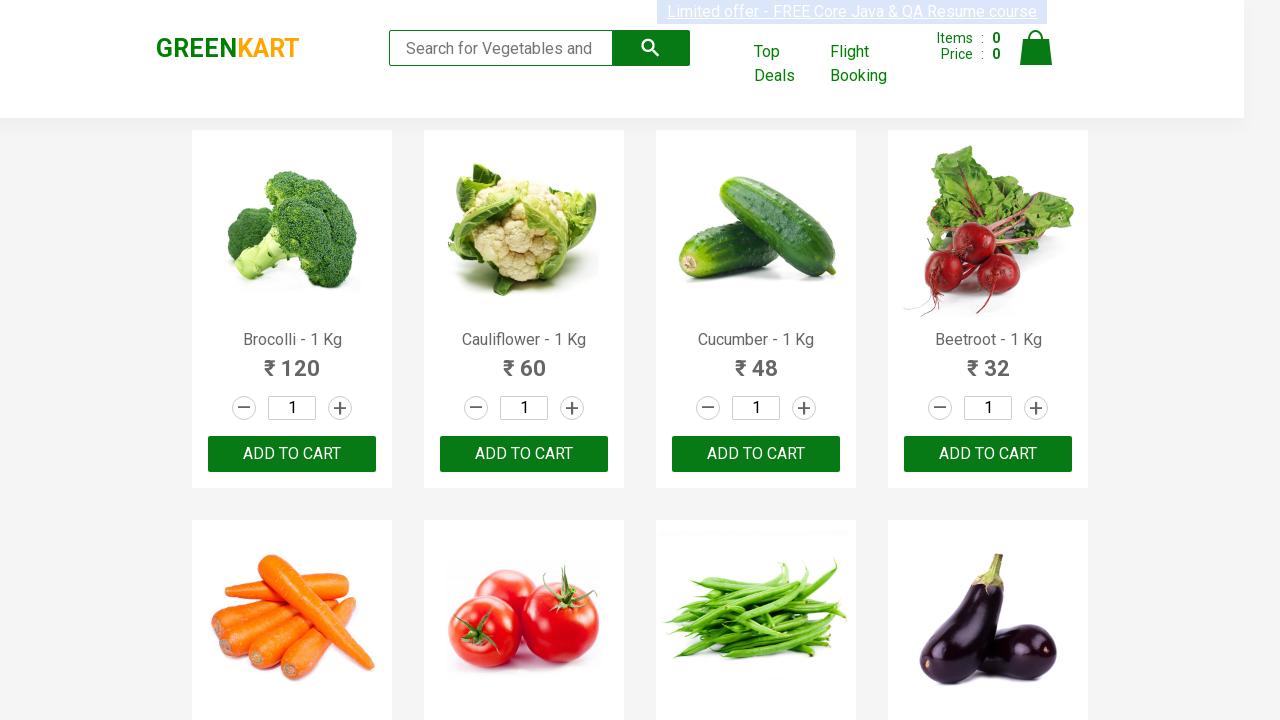

Filled search field with 'ca' on .search-keyword
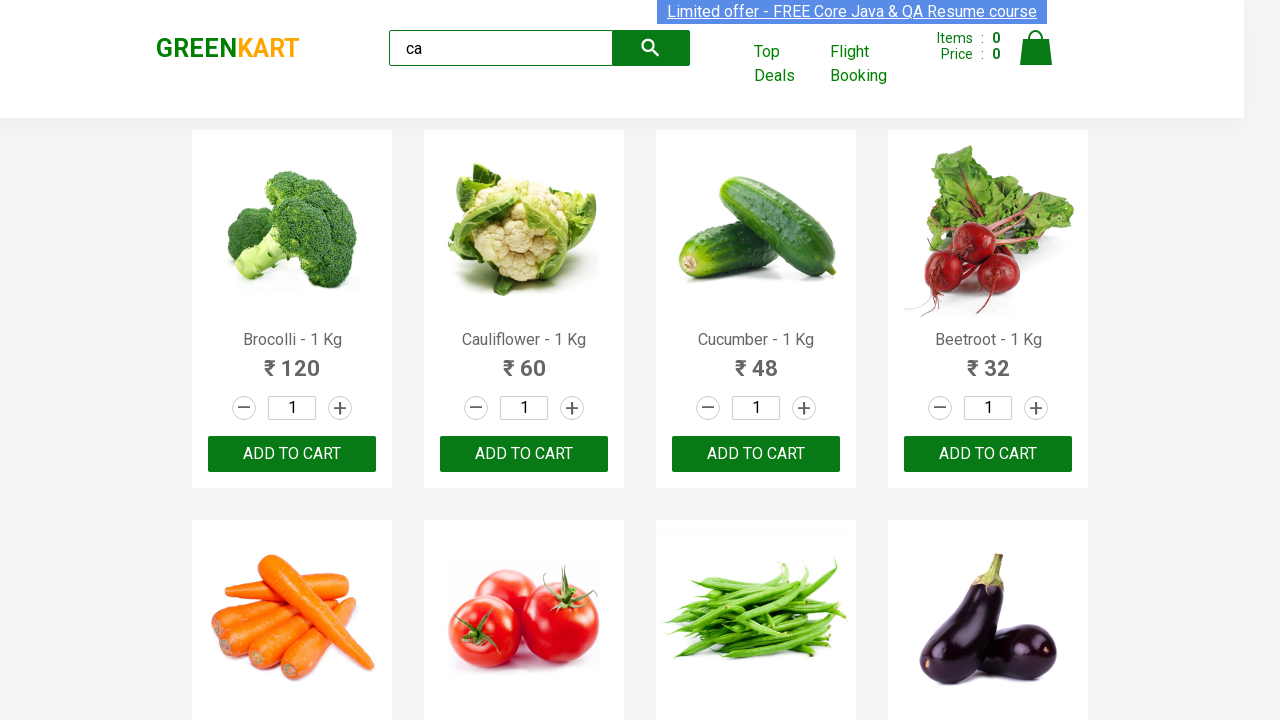

Waited 2 seconds for products to filter
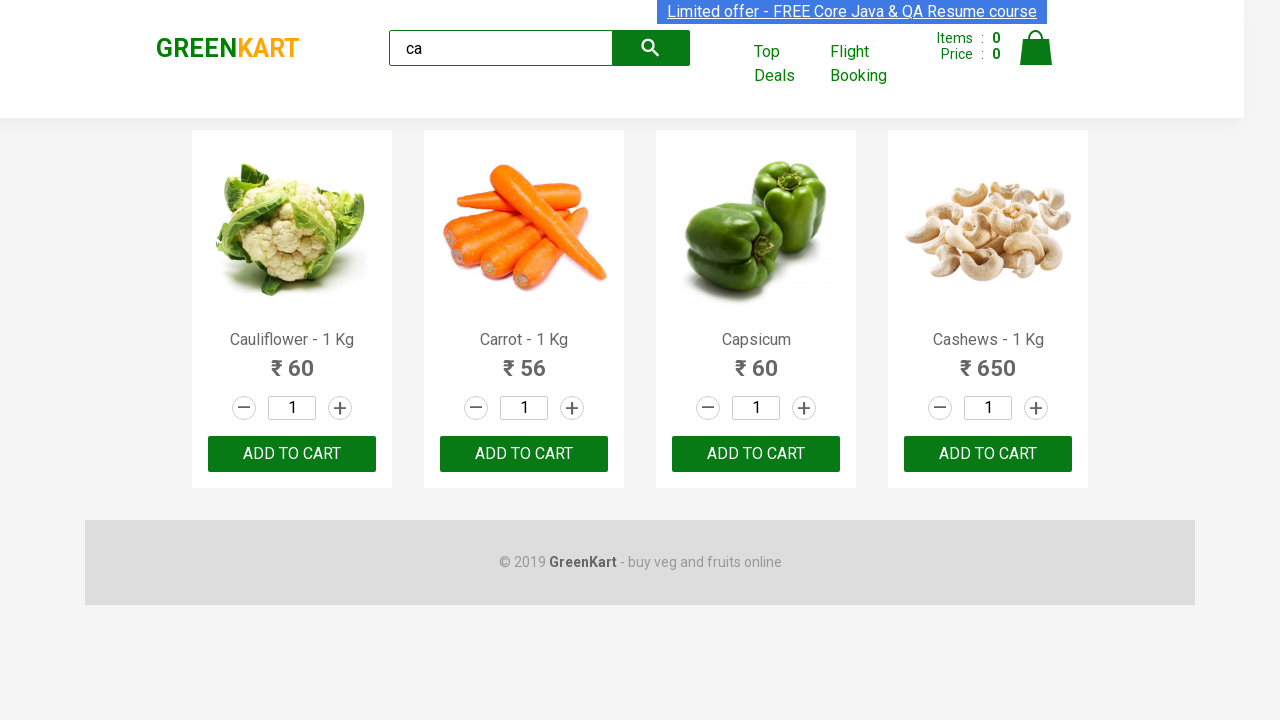

Verified products are displayed on the page
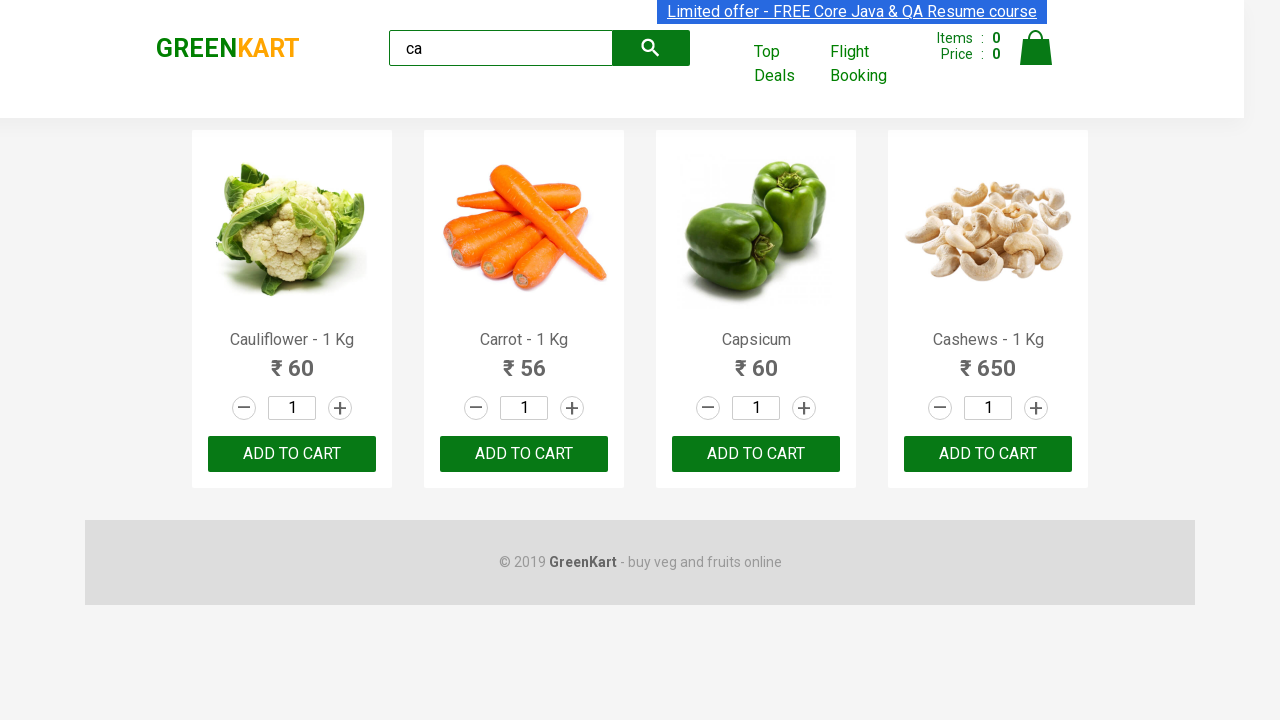

Clicked ADD TO CART button on the second visible product at (524, 454) on .products .product:visible >> nth=1 >> text=ADD TO CART
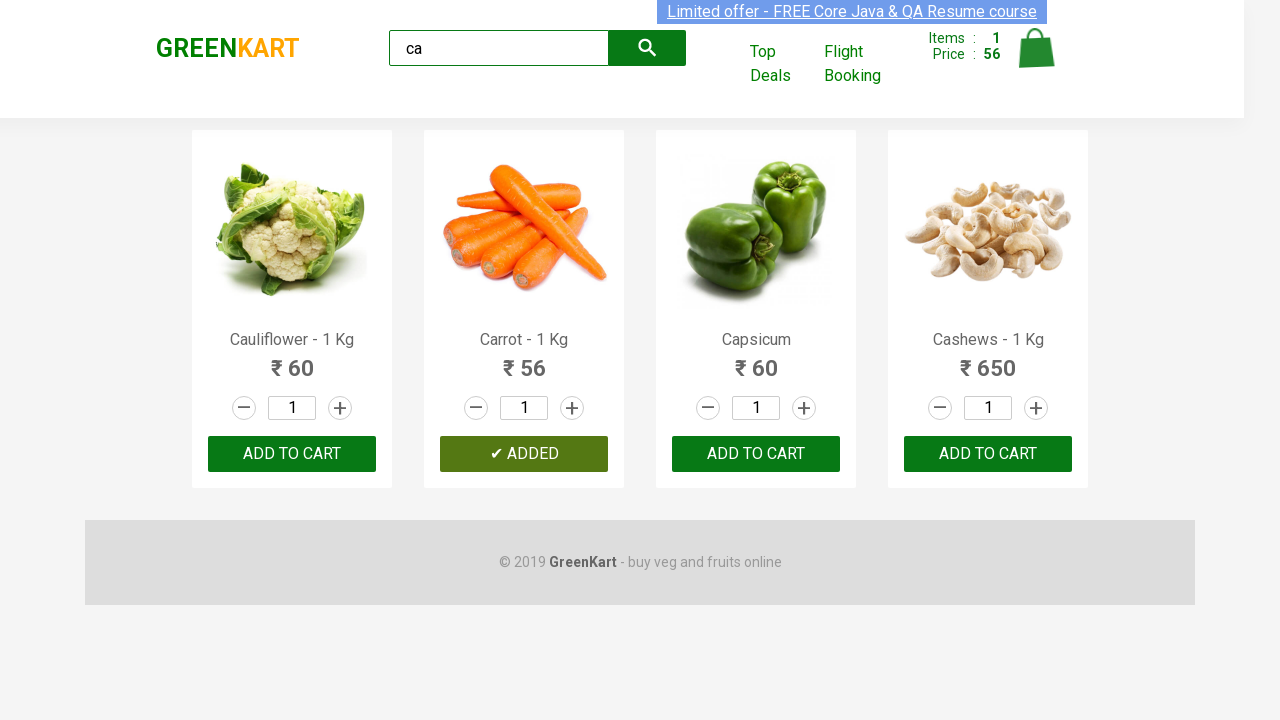

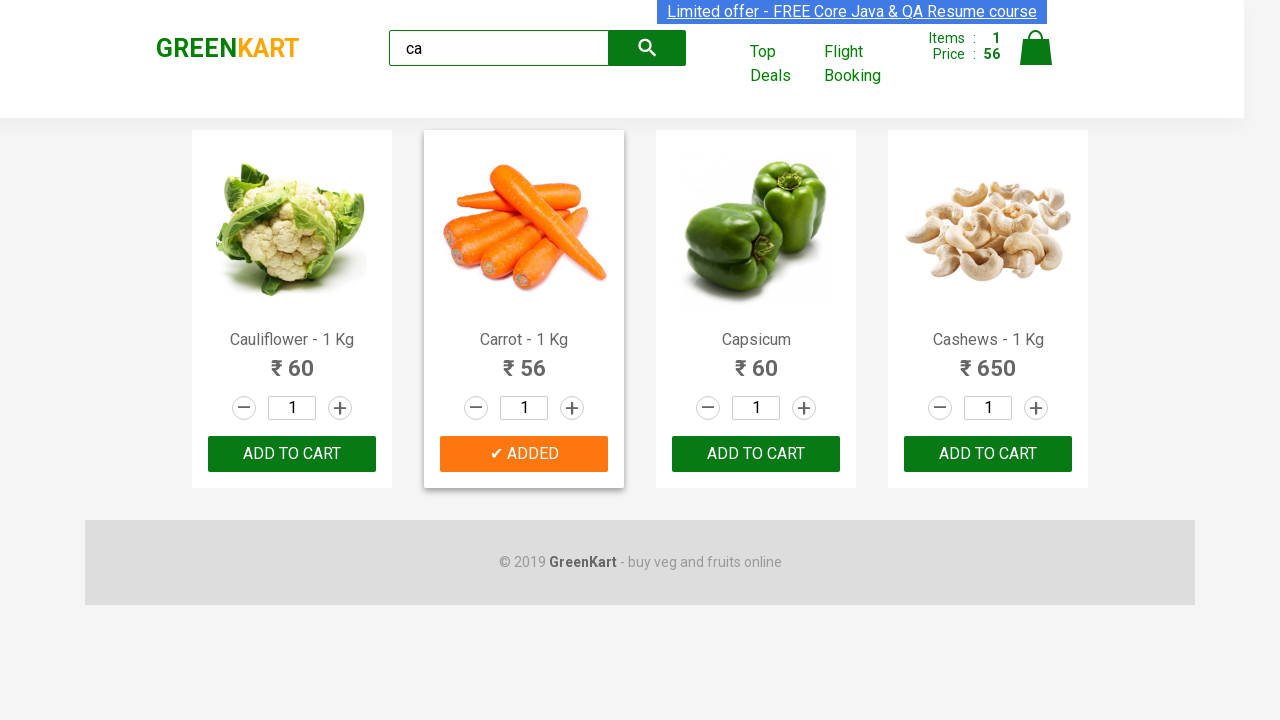